Navigates to W3Schools HTML tables tutorial page and verifies that the customers table is present with country data in the third column

Starting URL: https://www.w3schools.com/html/html_tables.asp

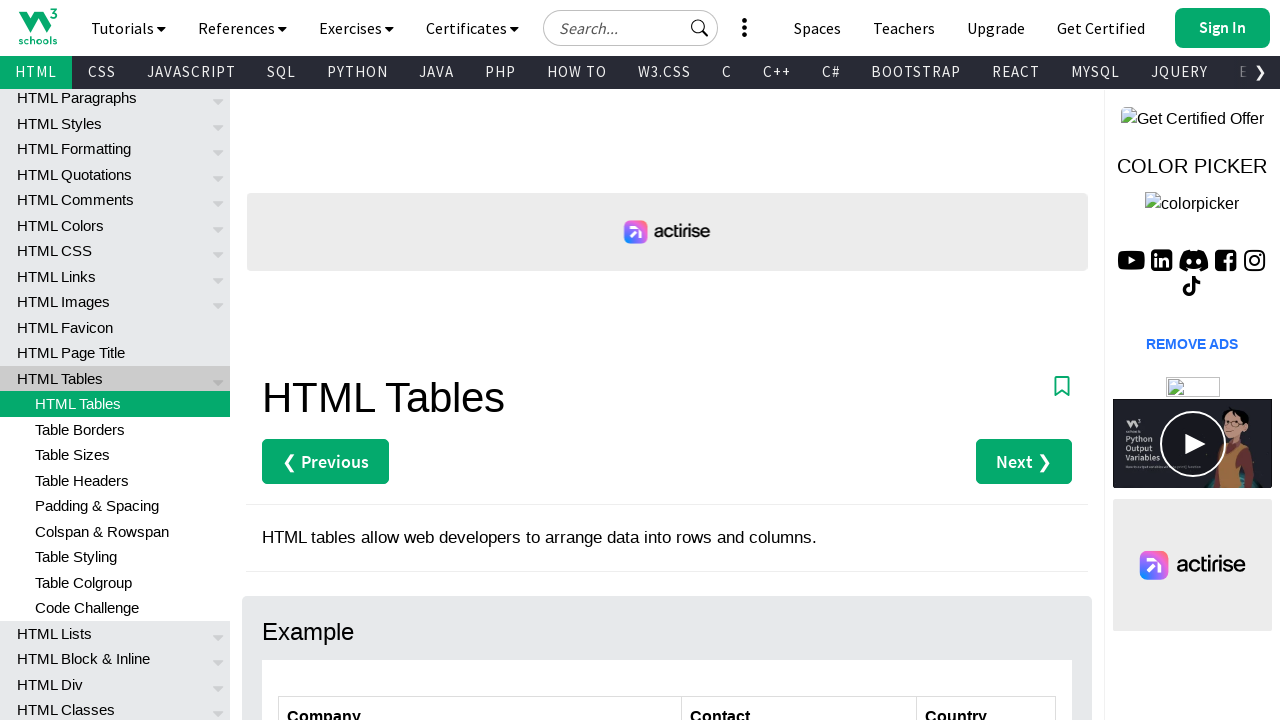

Navigated to W3Schools HTML tables tutorial page
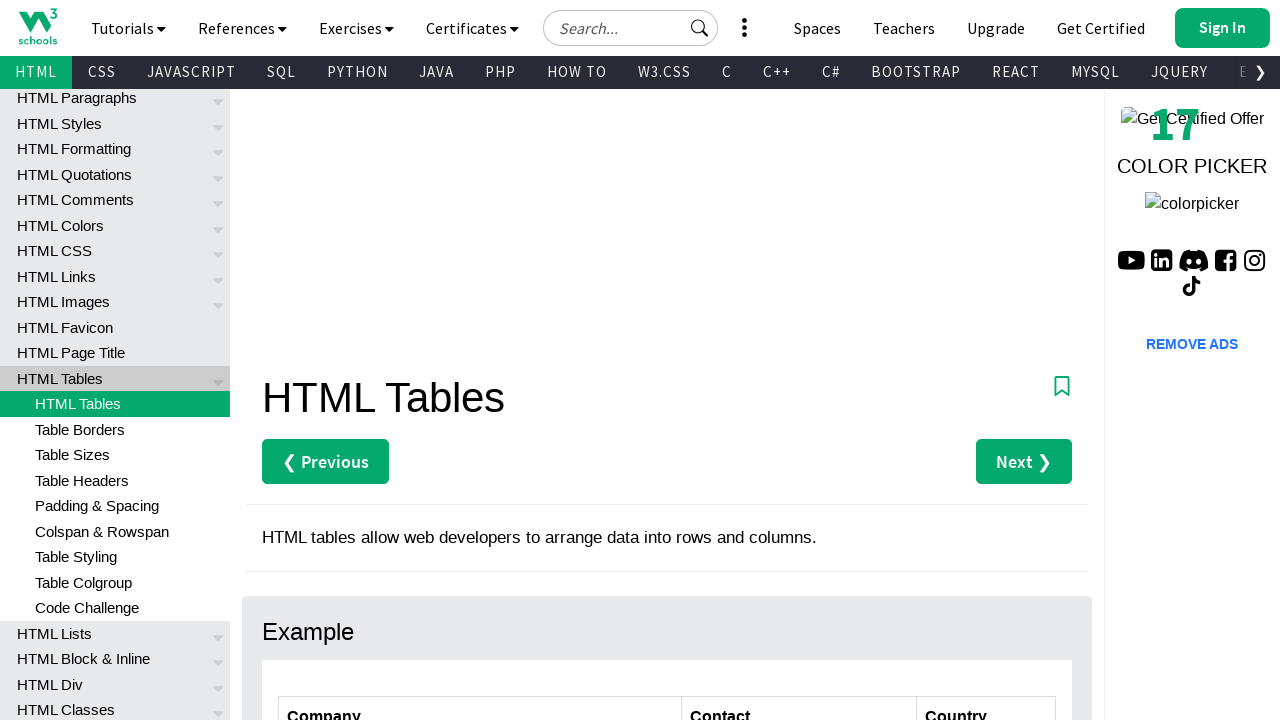

Customers table loaded and became visible
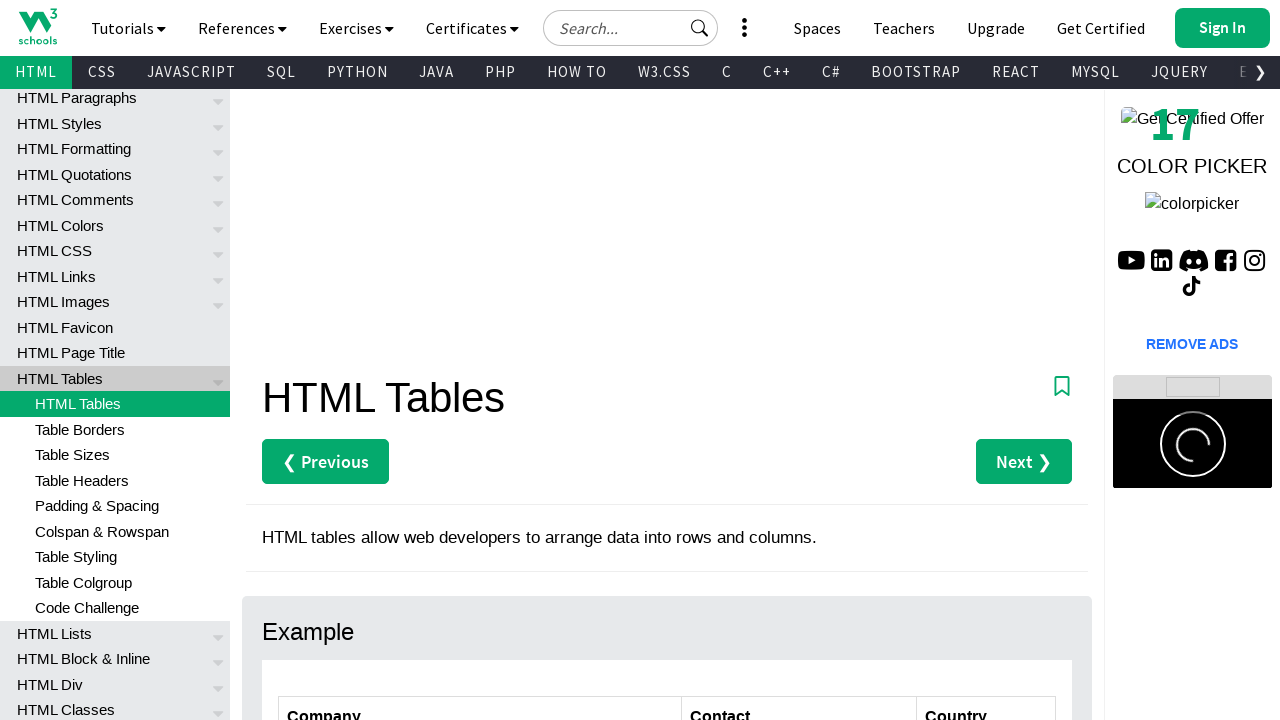

Located all country cells in the third column of customers table
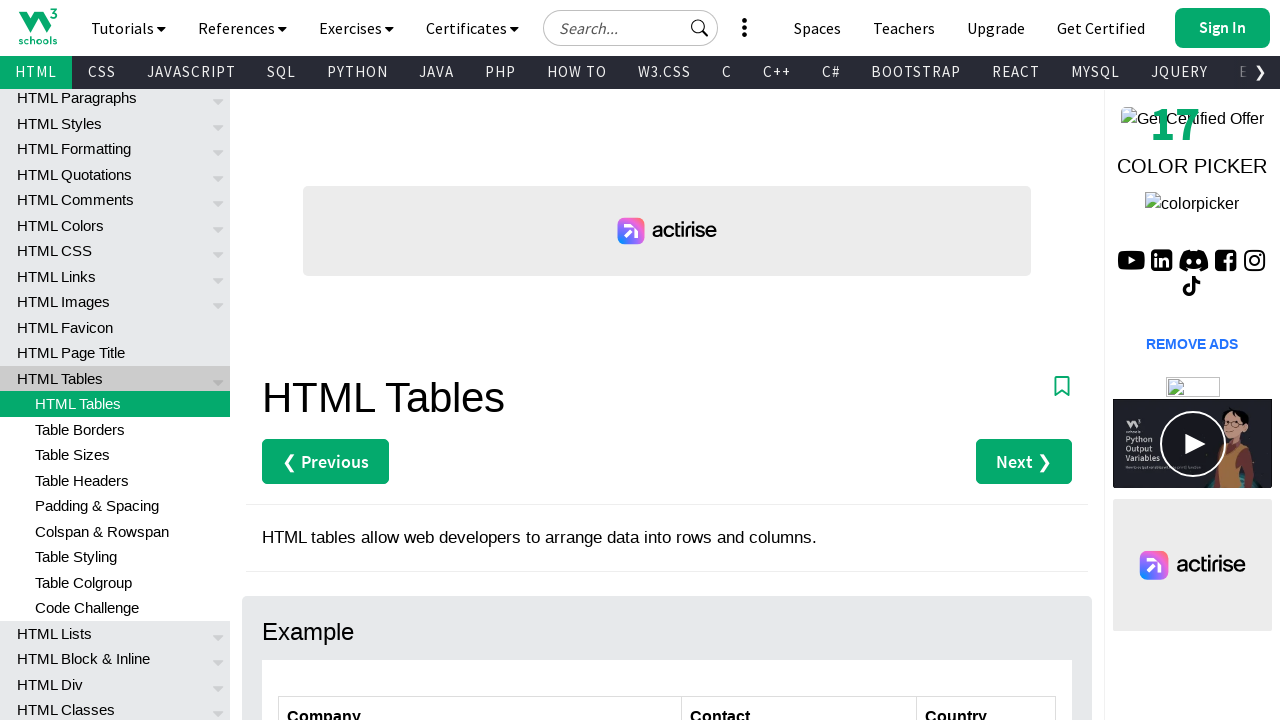

First country cell became visible, confirming table has country data
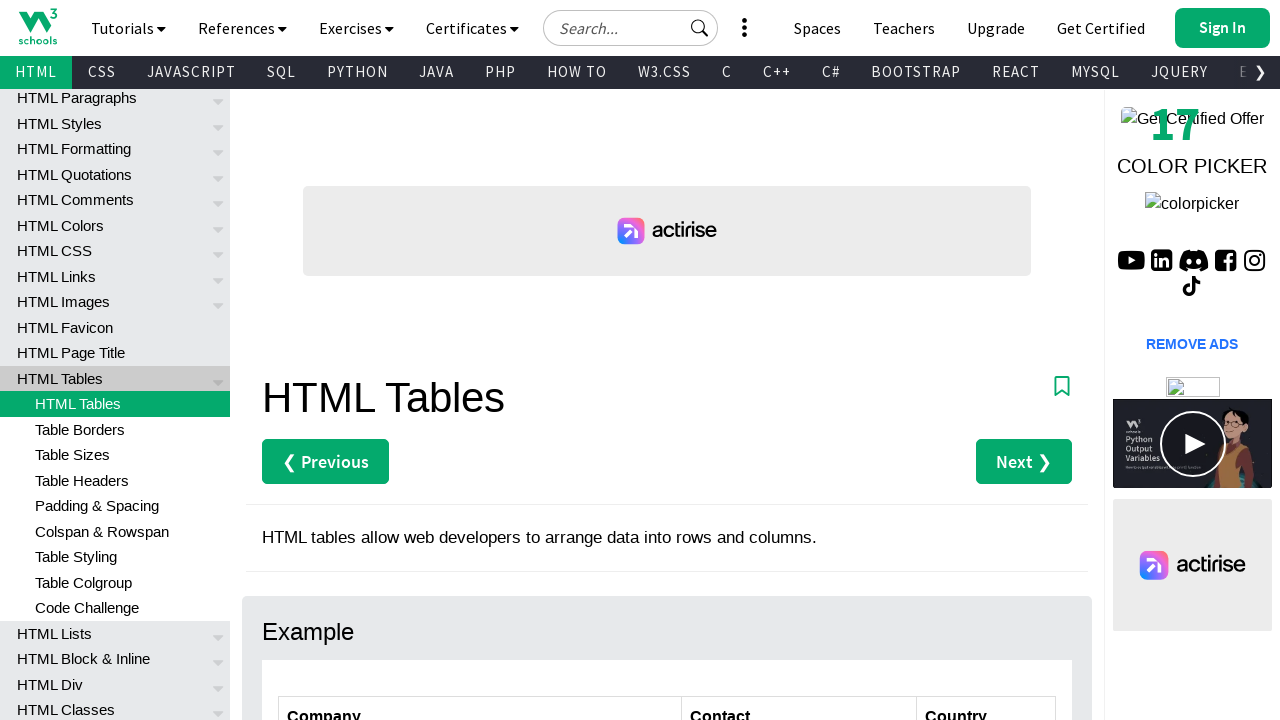

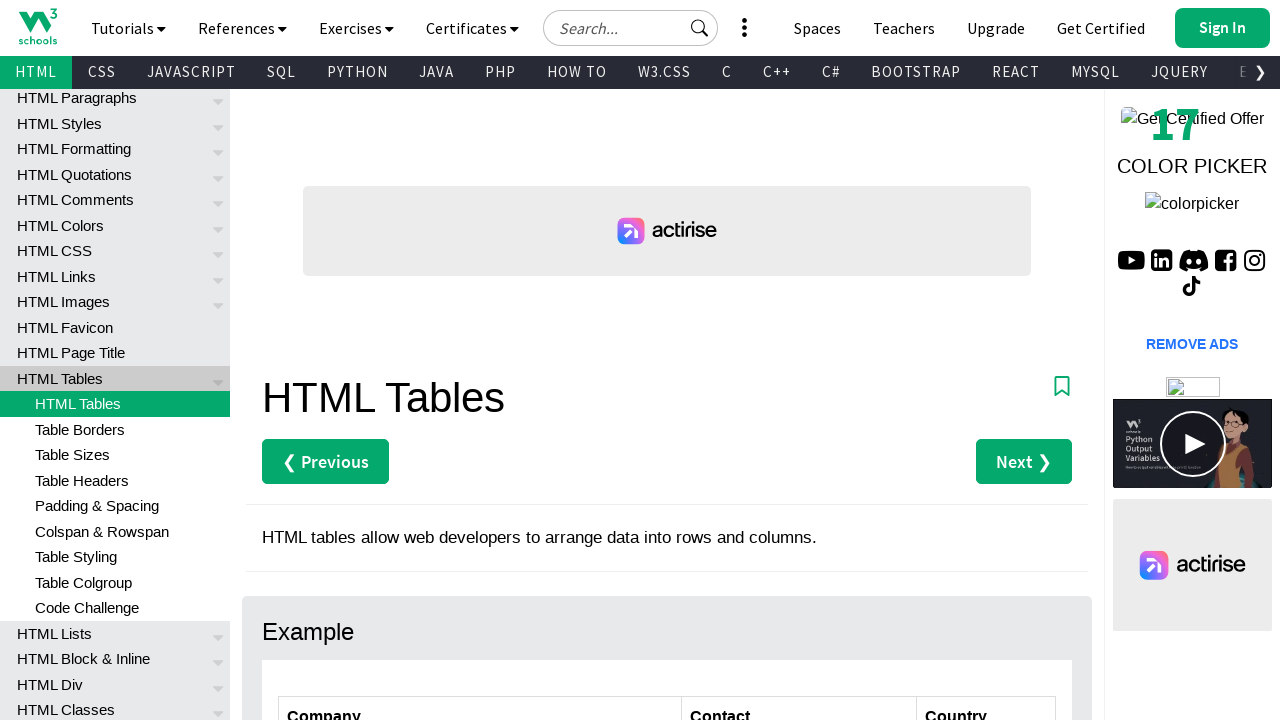